Tests completing level 1 of the CSS Diner game by entering the CSS selector 'plate' in the input field and clicking the enter button to verify the level is completed

Starting URL: https://flukeout.github.io/

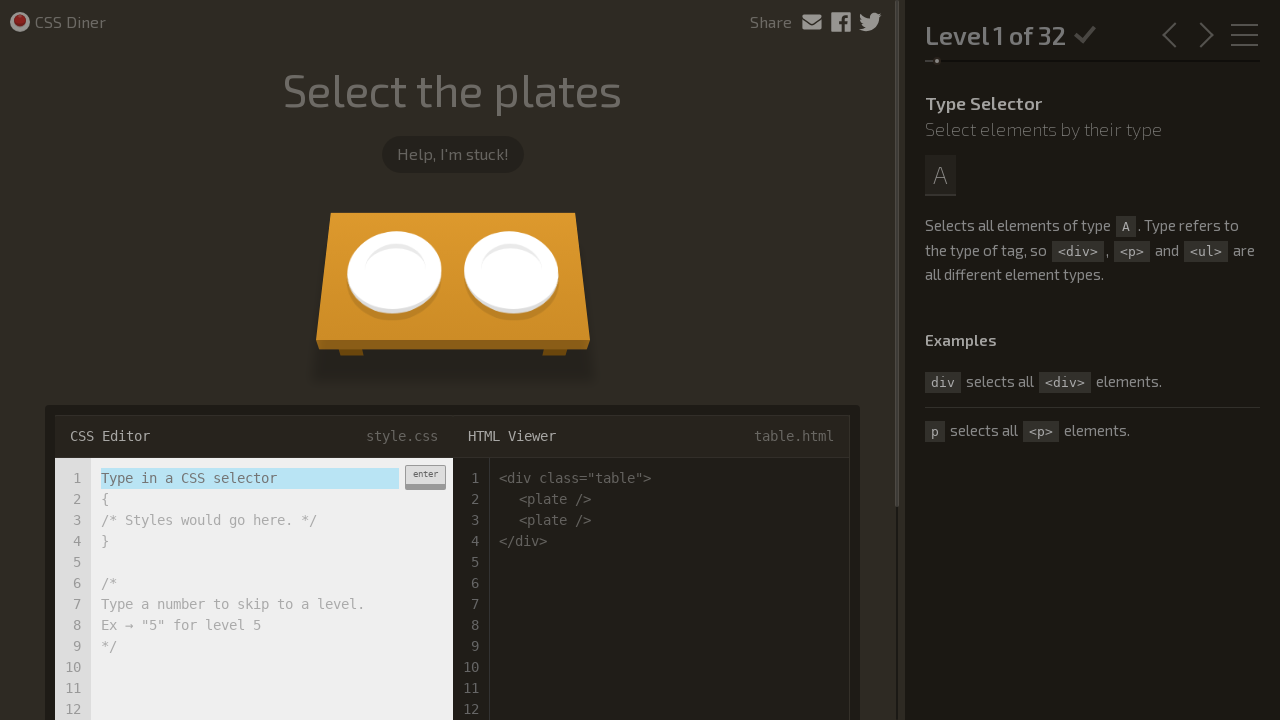

Waited for input field to be visible
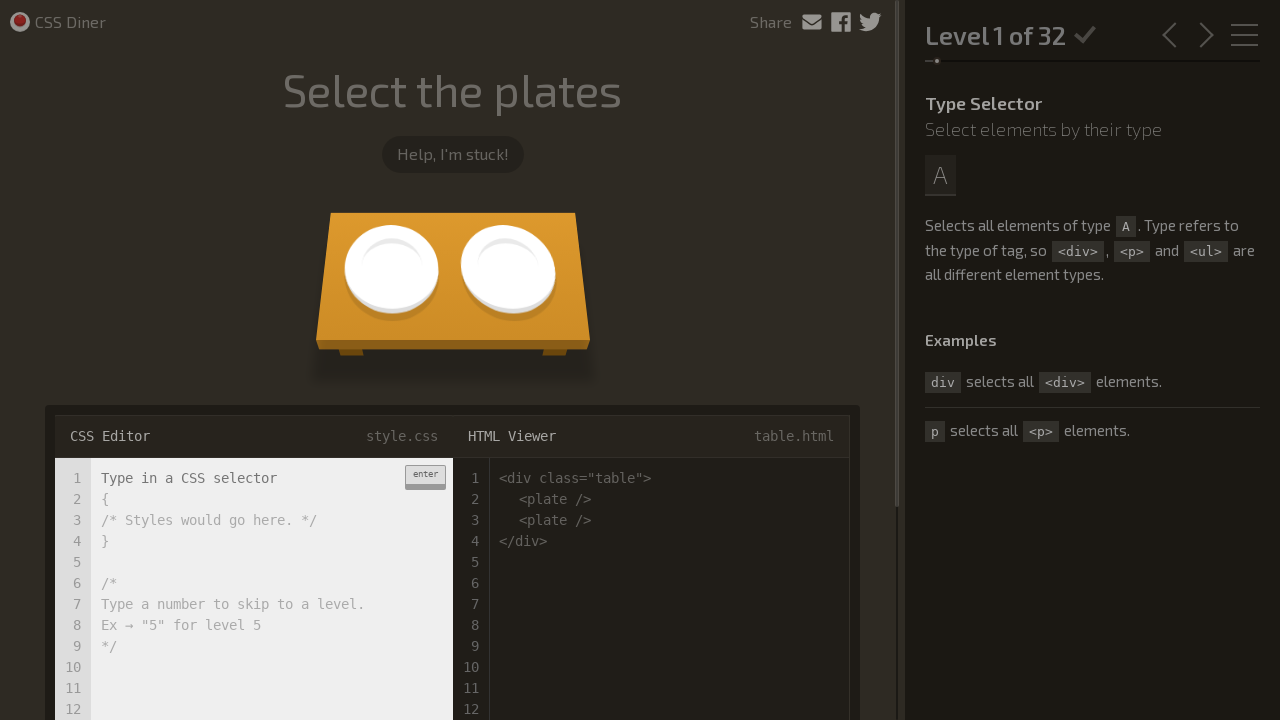

Entered CSS selector 'plate' in the input field on .input-strobe
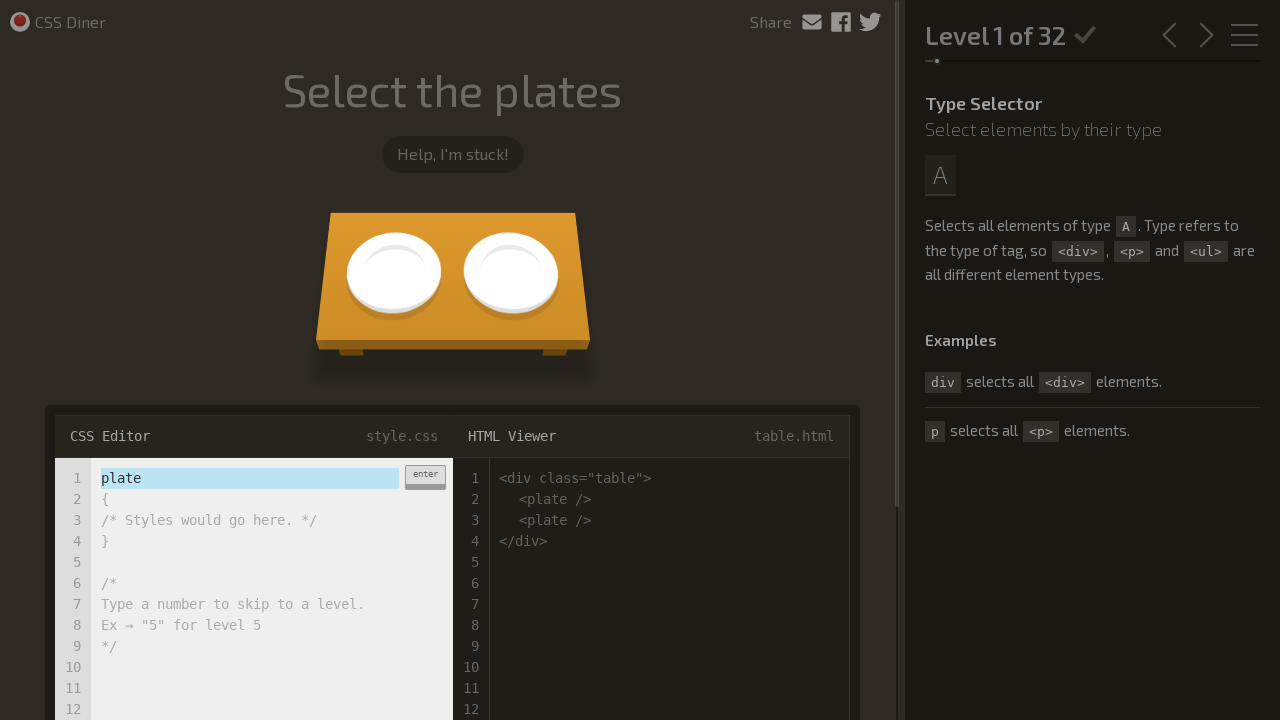

Clicked the enter button to submit the answer at (425, 477) on .enter-button
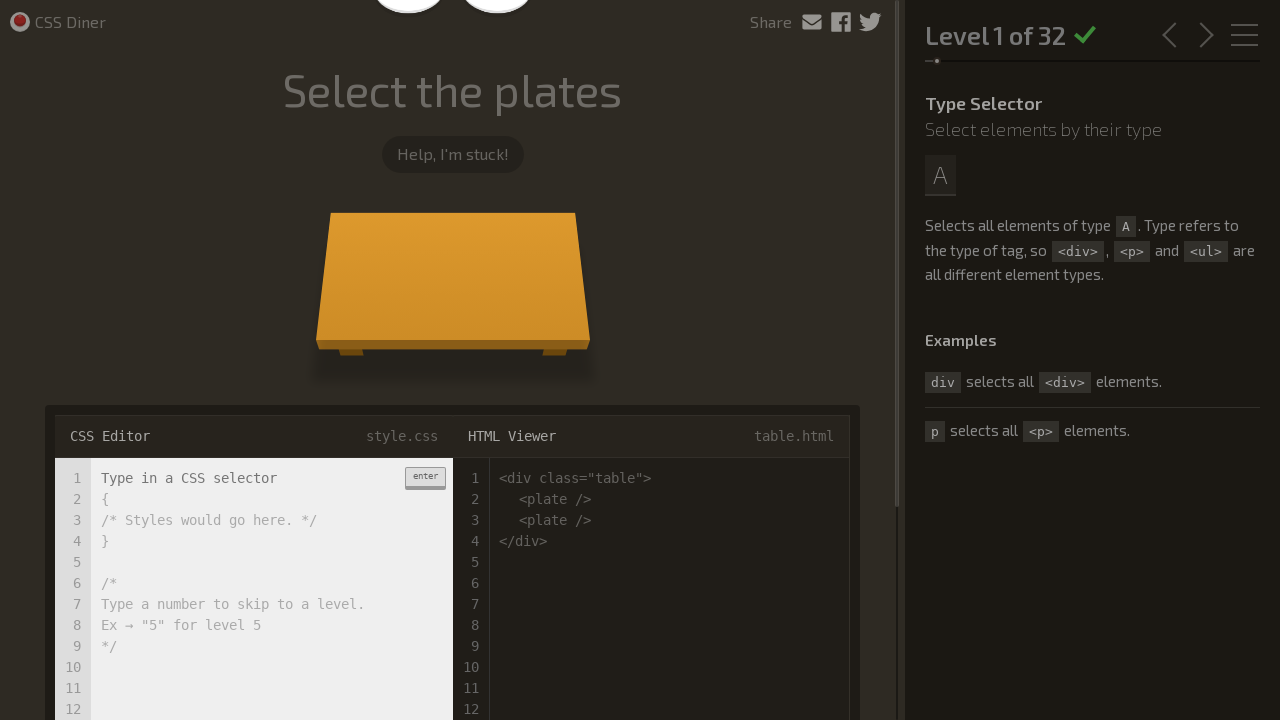

Level 1 completed - verified by completed level header appearing
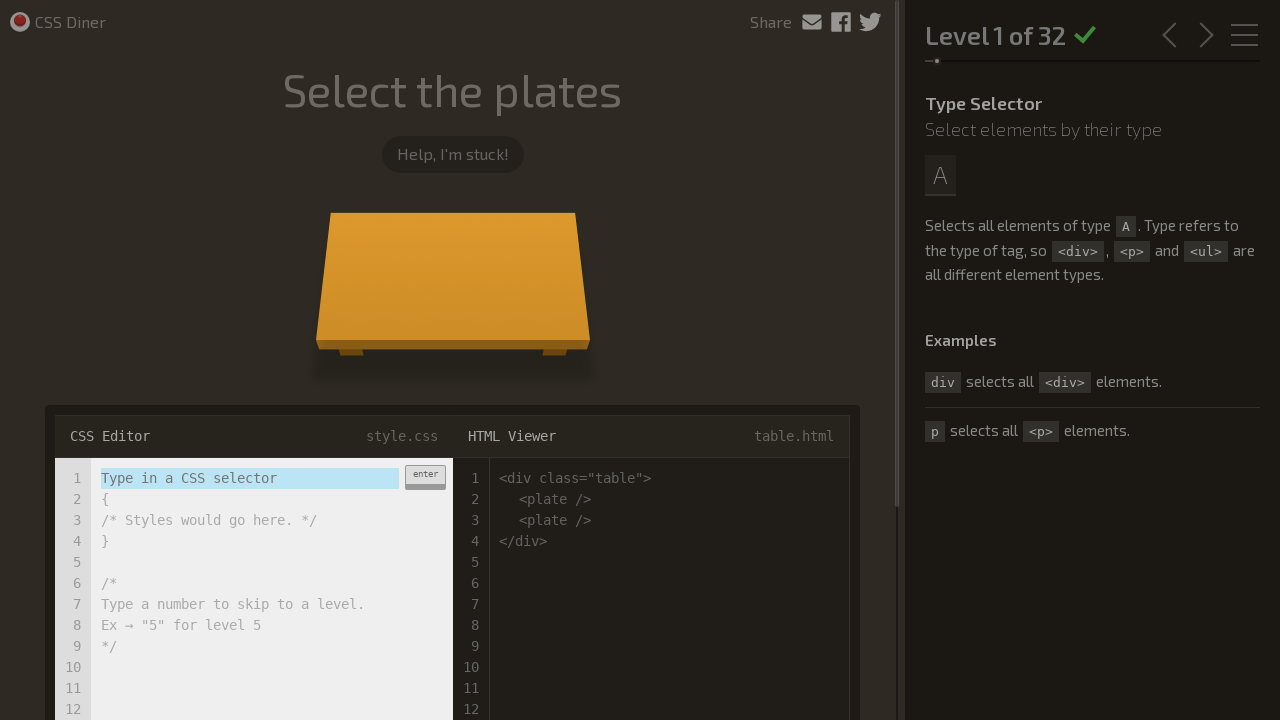

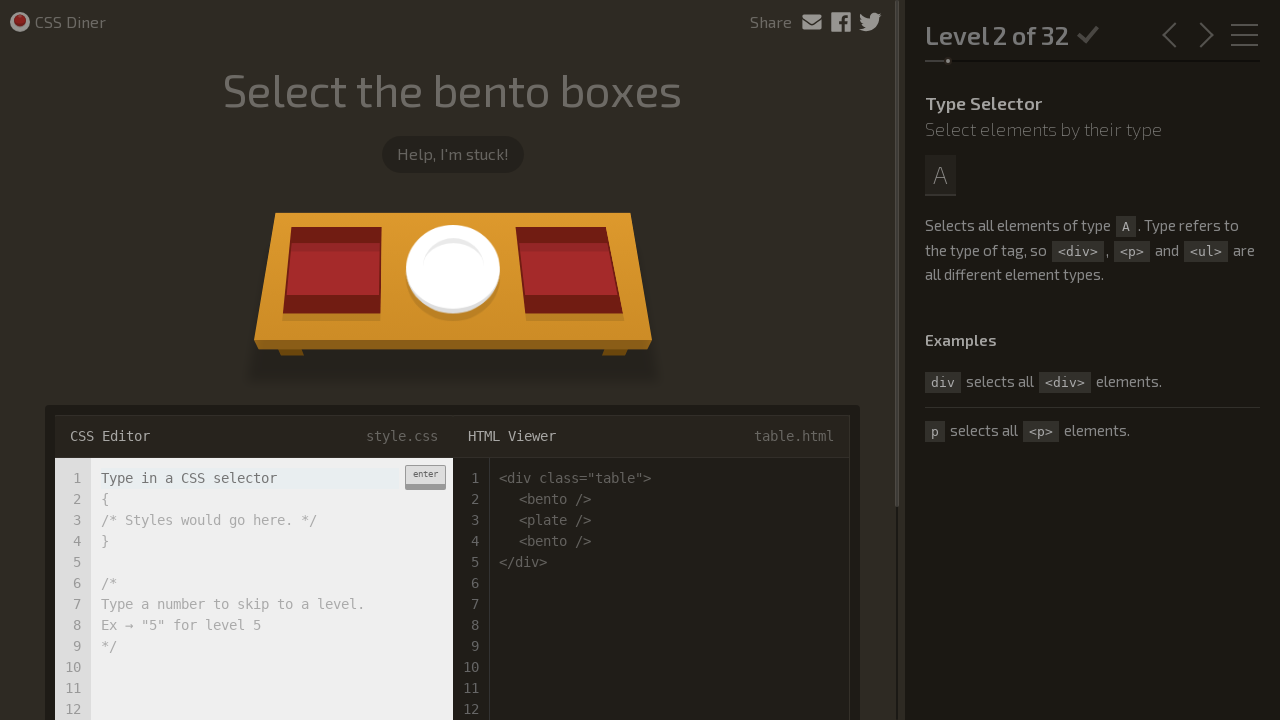